Navigates to a blog post, finds iframes containing advertisements, and performs multiple clicks on links within those iframes

Starting URL: https://itbaewom.tistory.com/25

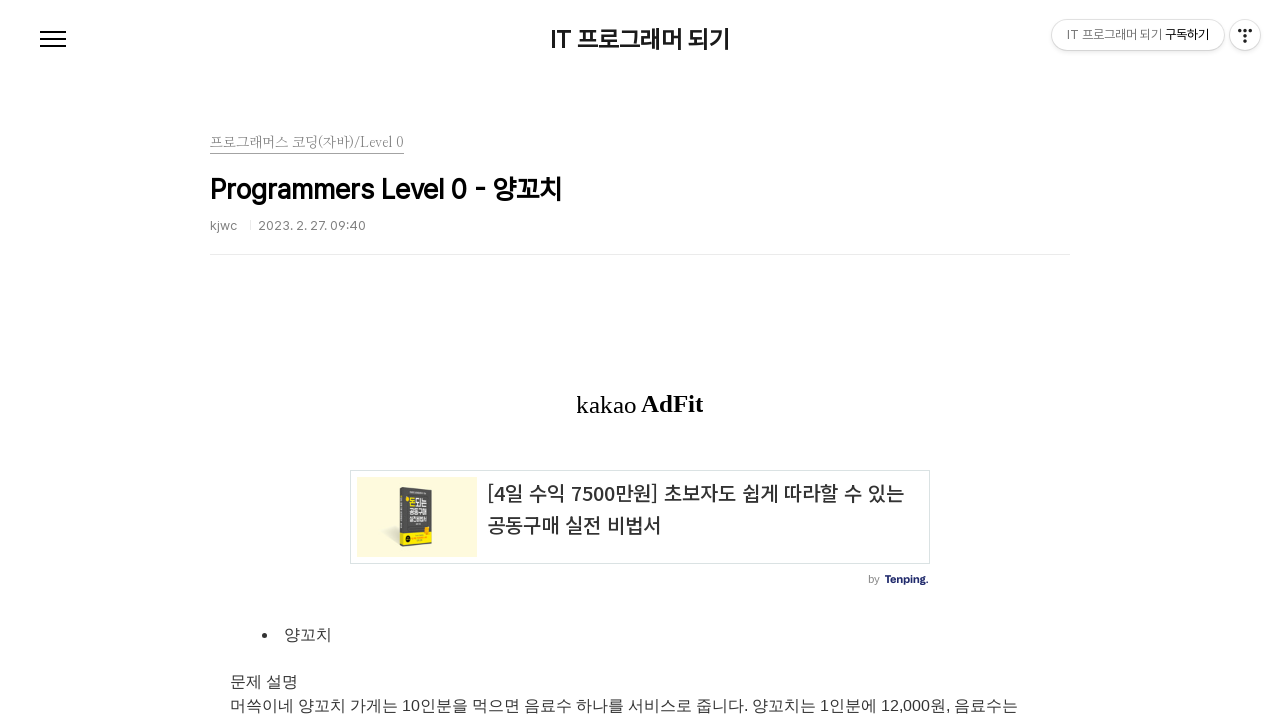

Navigated to blog post https://itbaewom.tistory.com/310
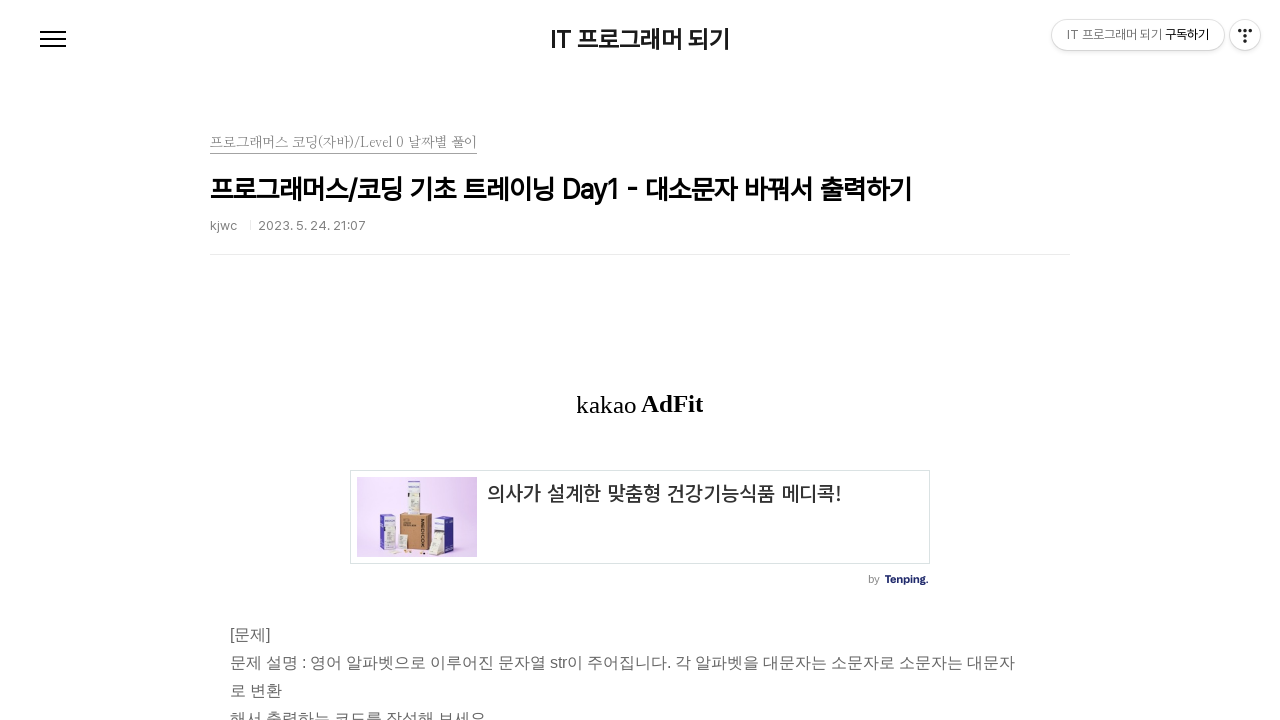

Waited 5 seconds for page to load
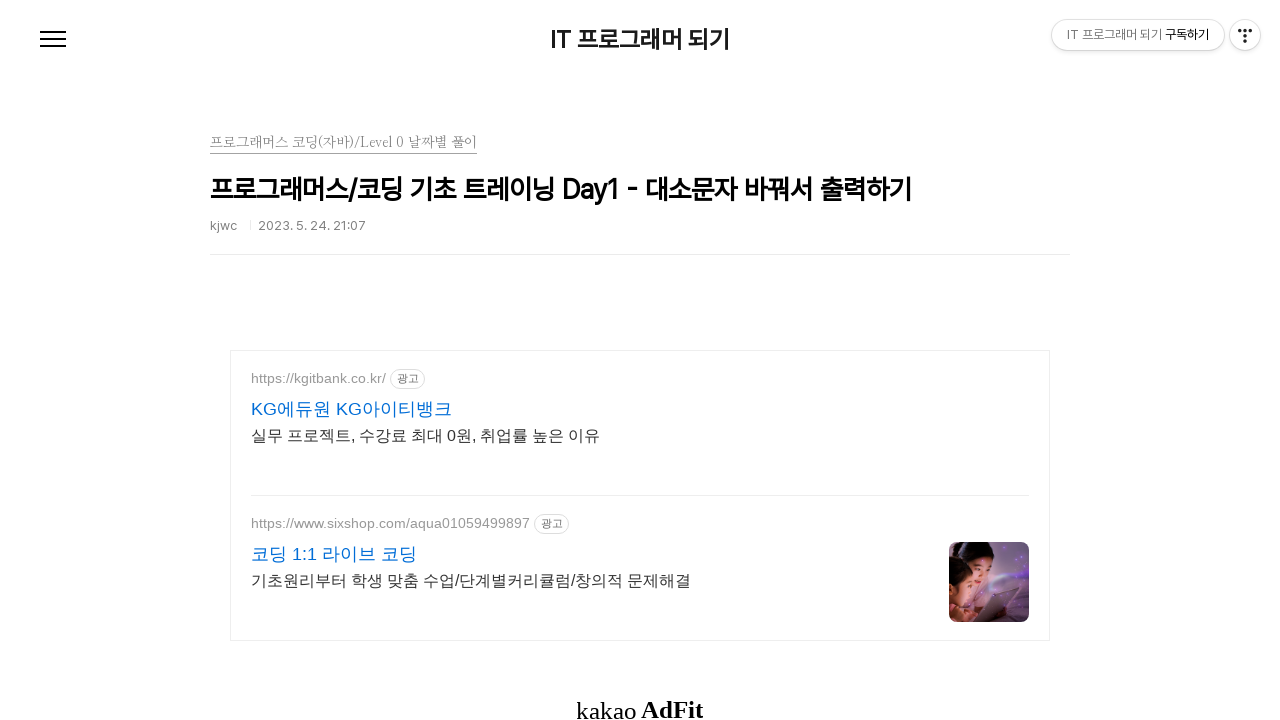

Found 6 iframes on the page
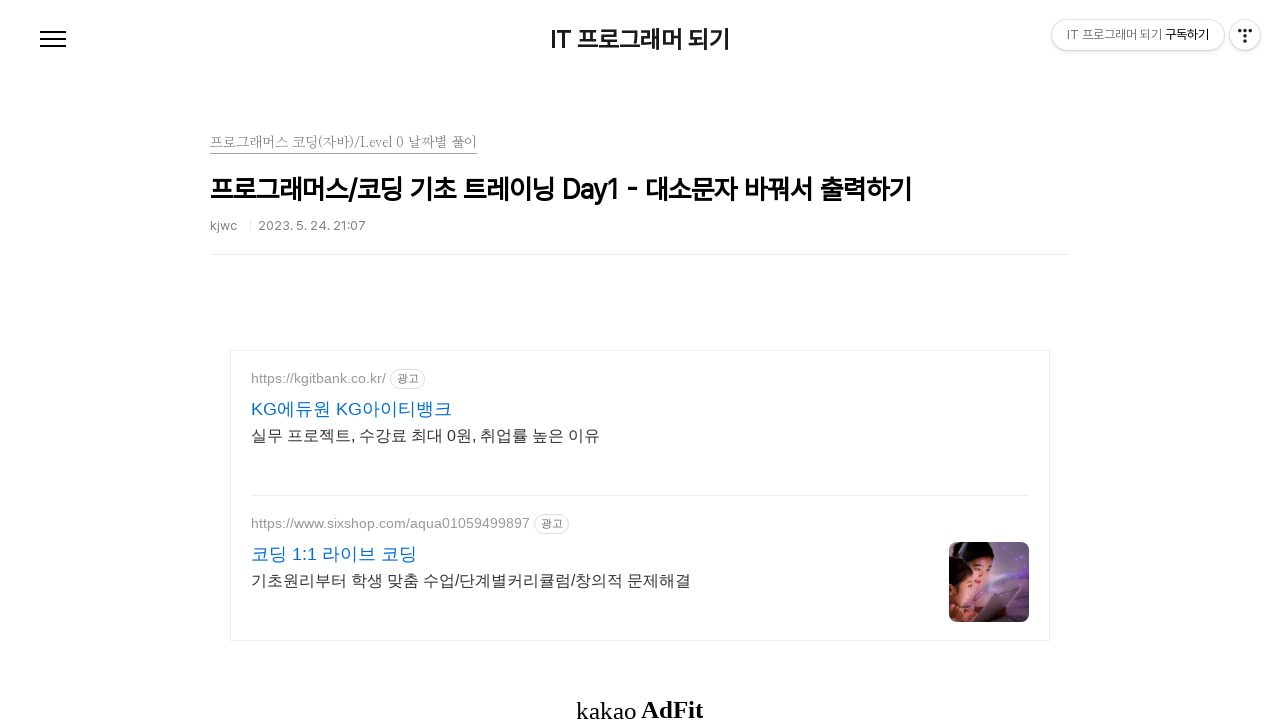

Waited 2 seconds for iframe 'aswift_1' to load
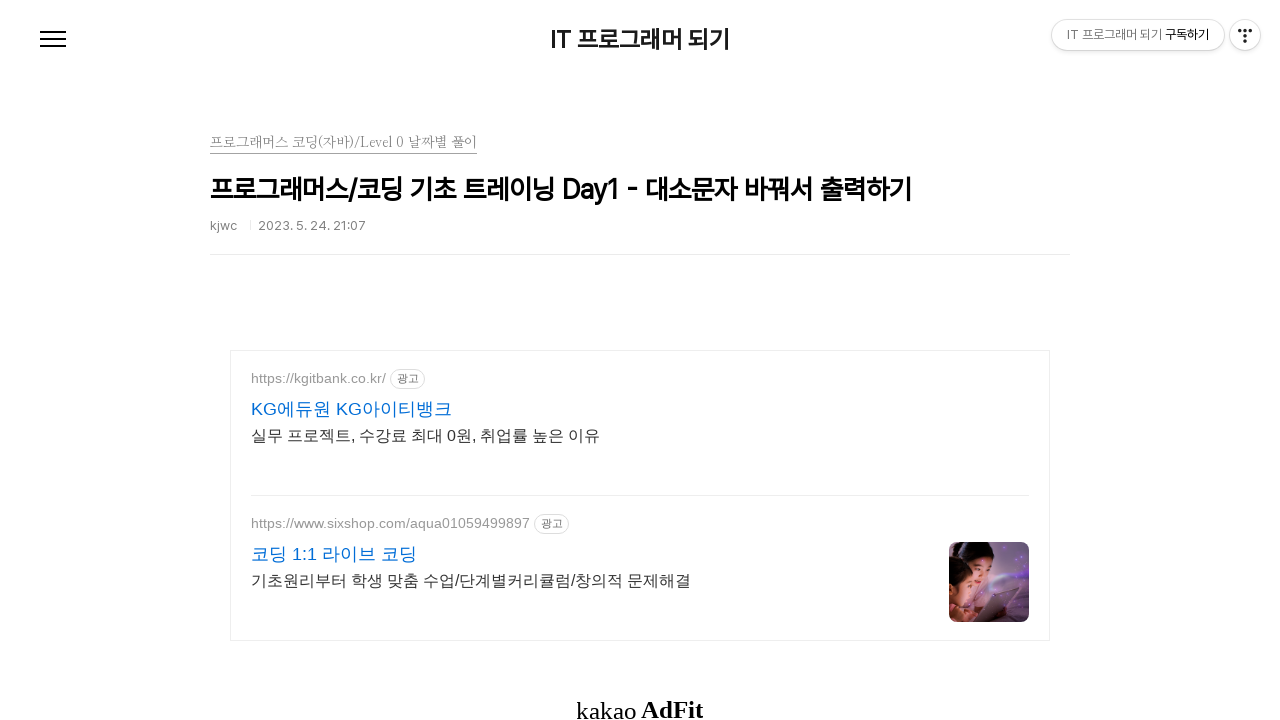

Waited 2 seconds for iframe 'aswift_0' to load
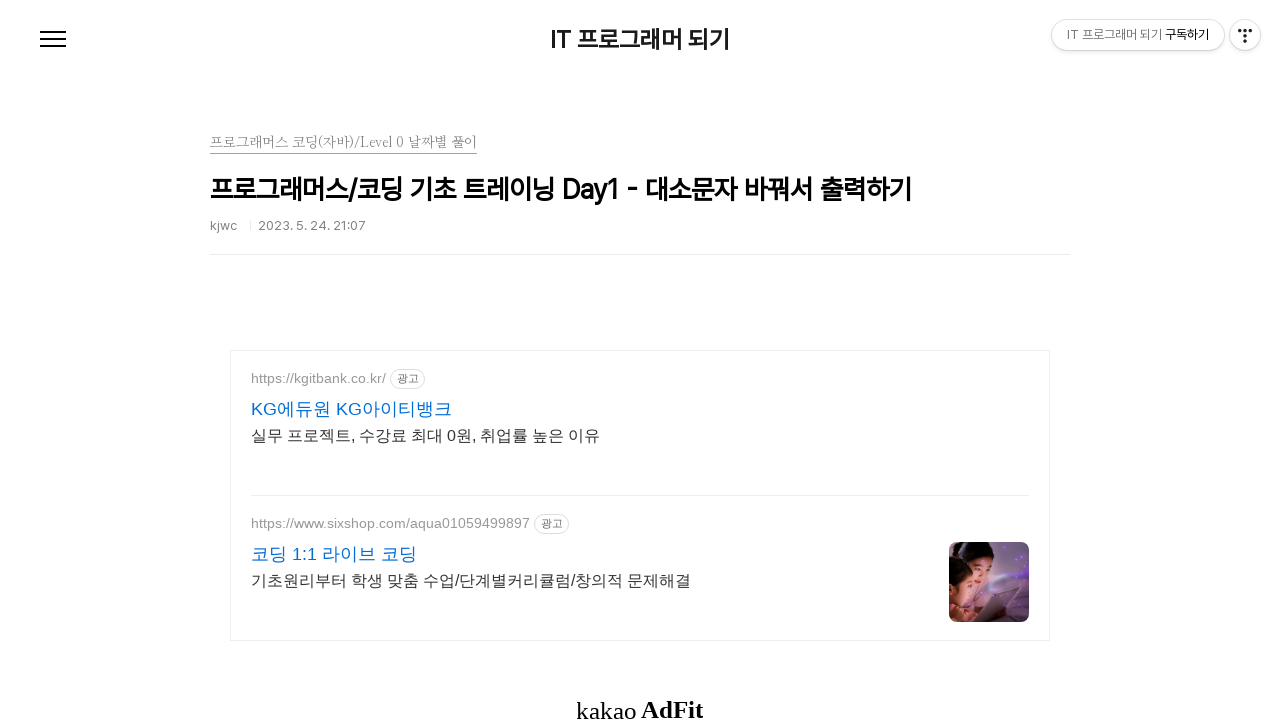

Waited 2 seconds for iframe 'google_esf' to load
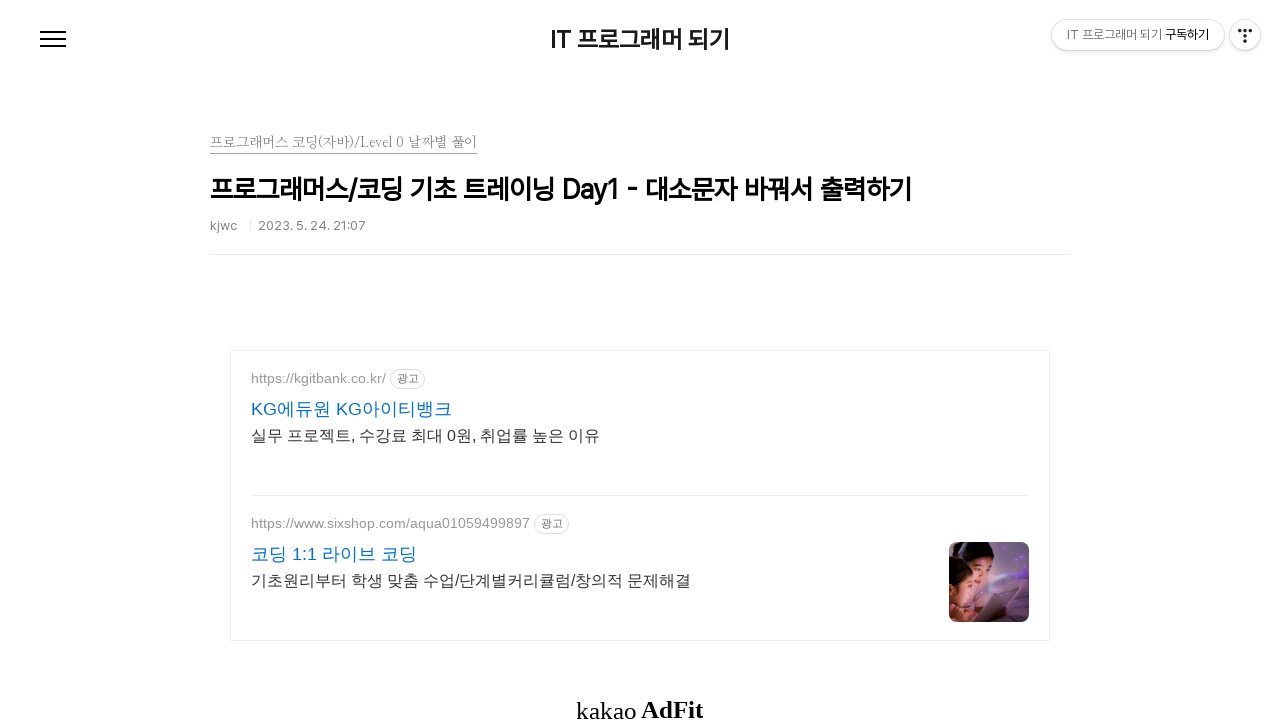

Waited final 5 seconds
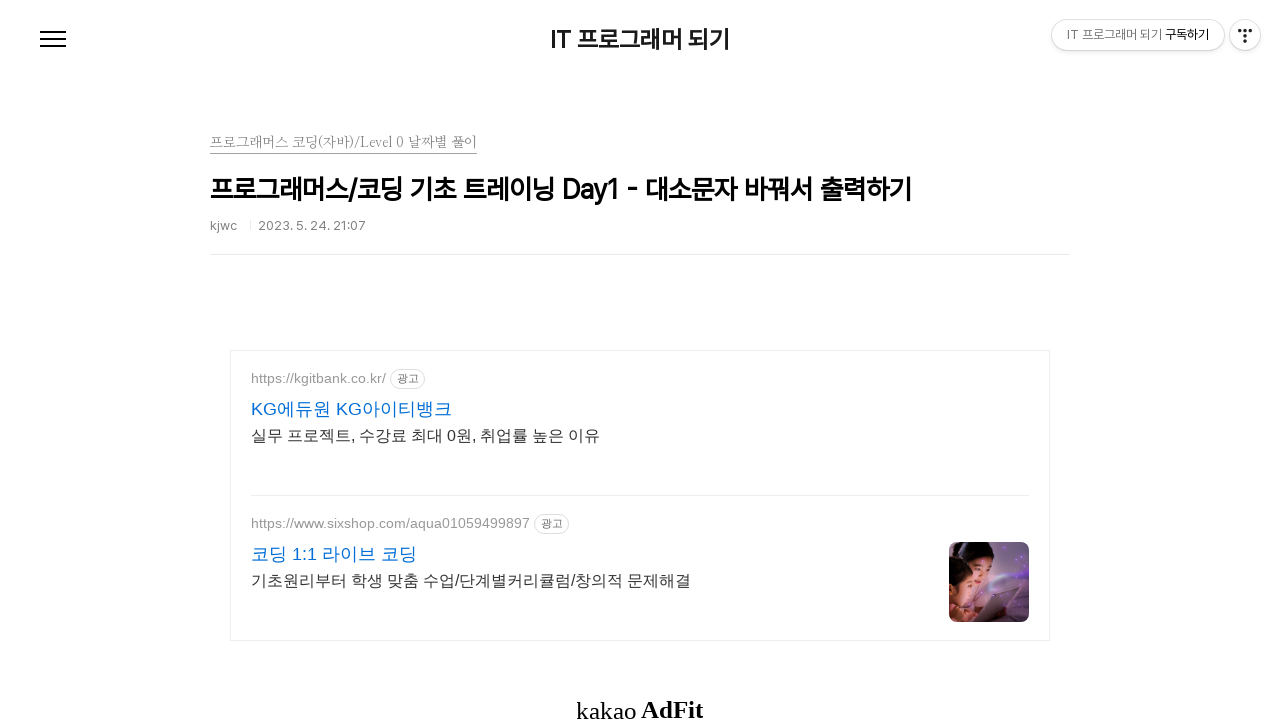

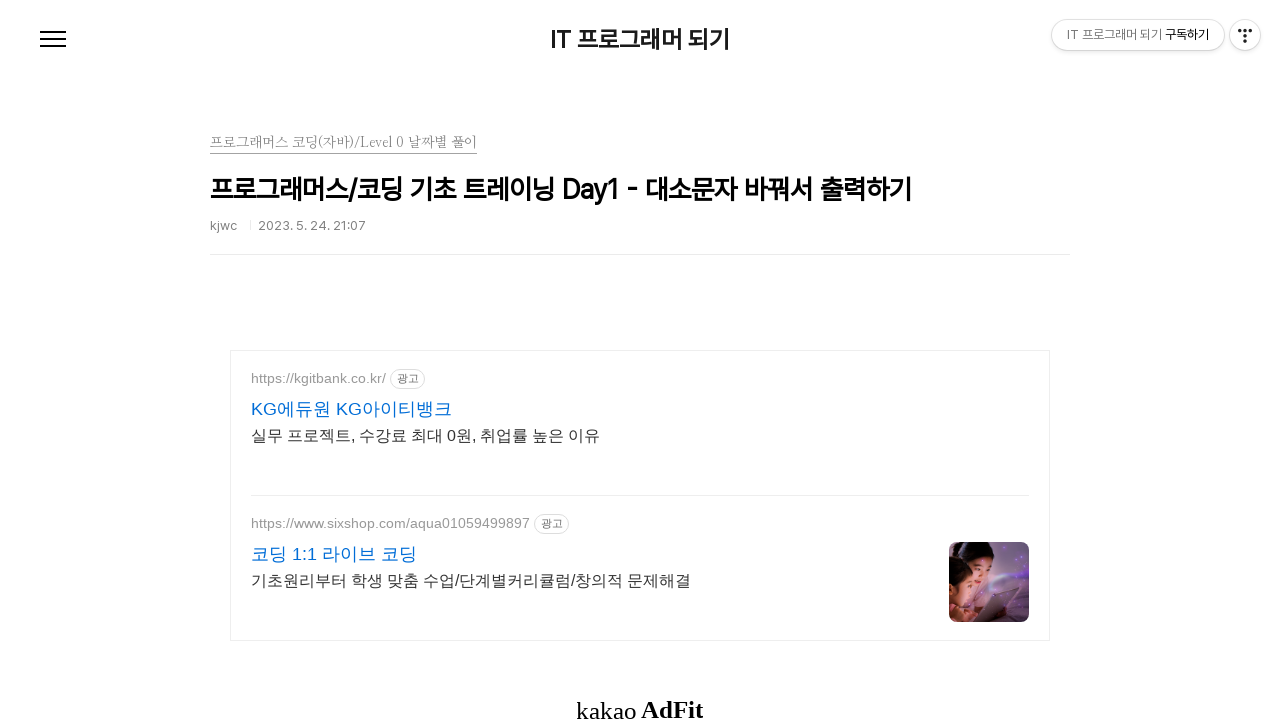